Tests clicking the second checkbox to uncheck it and verifies it becomes unchecked

Starting URL: https://the-internet.herokuapp.com/checkboxes

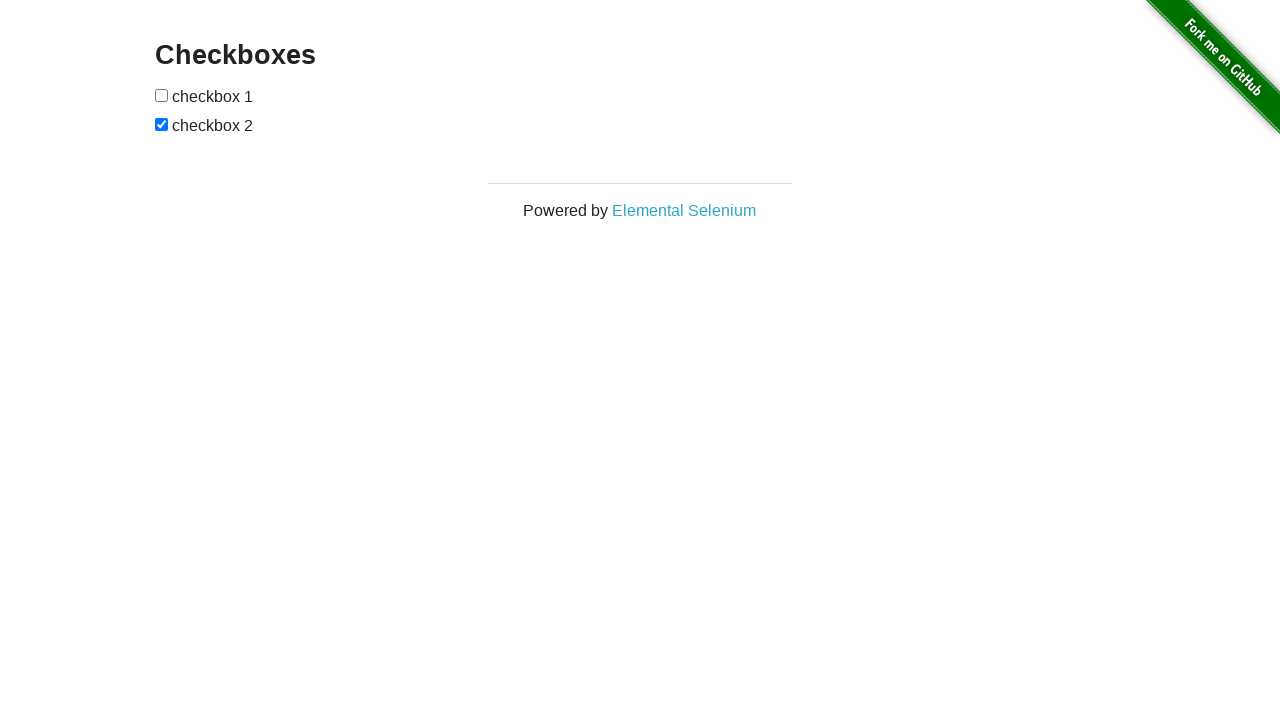

Located the second checkbox element
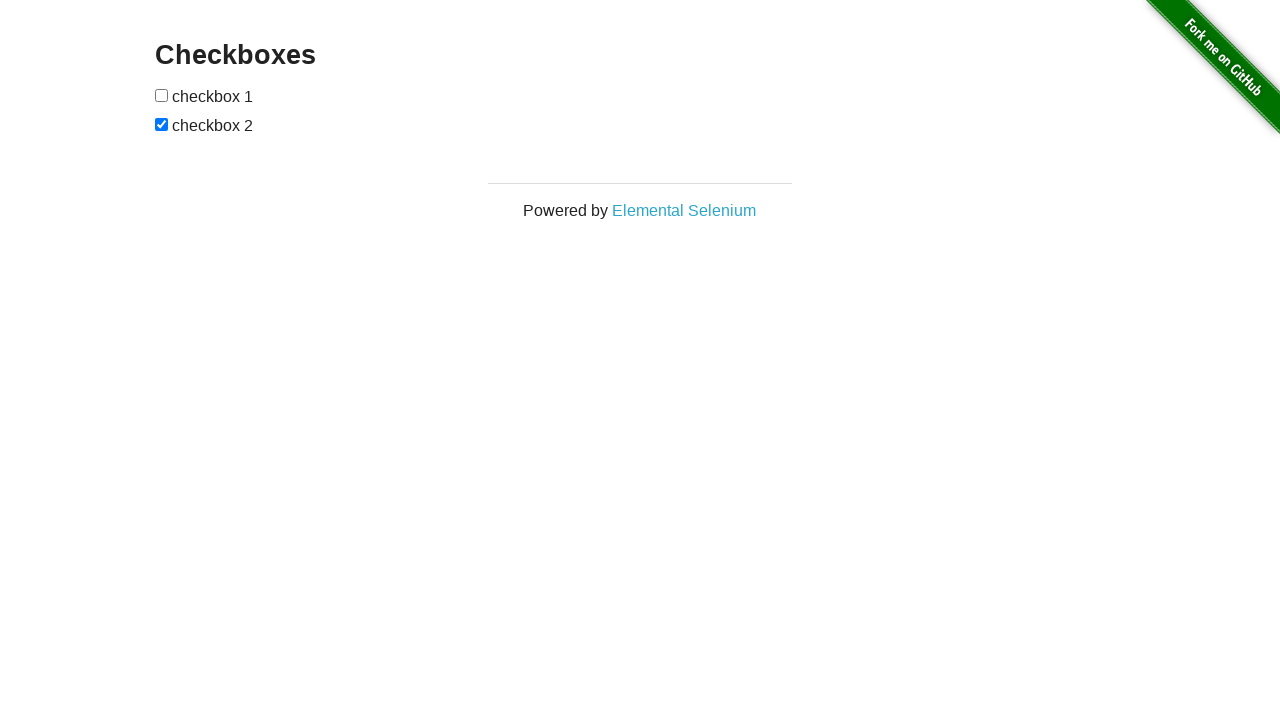

Clicked the second checkbox to uncheck it at (162, 124) on xpath=//form[@id='checkboxes']/input >> nth=1
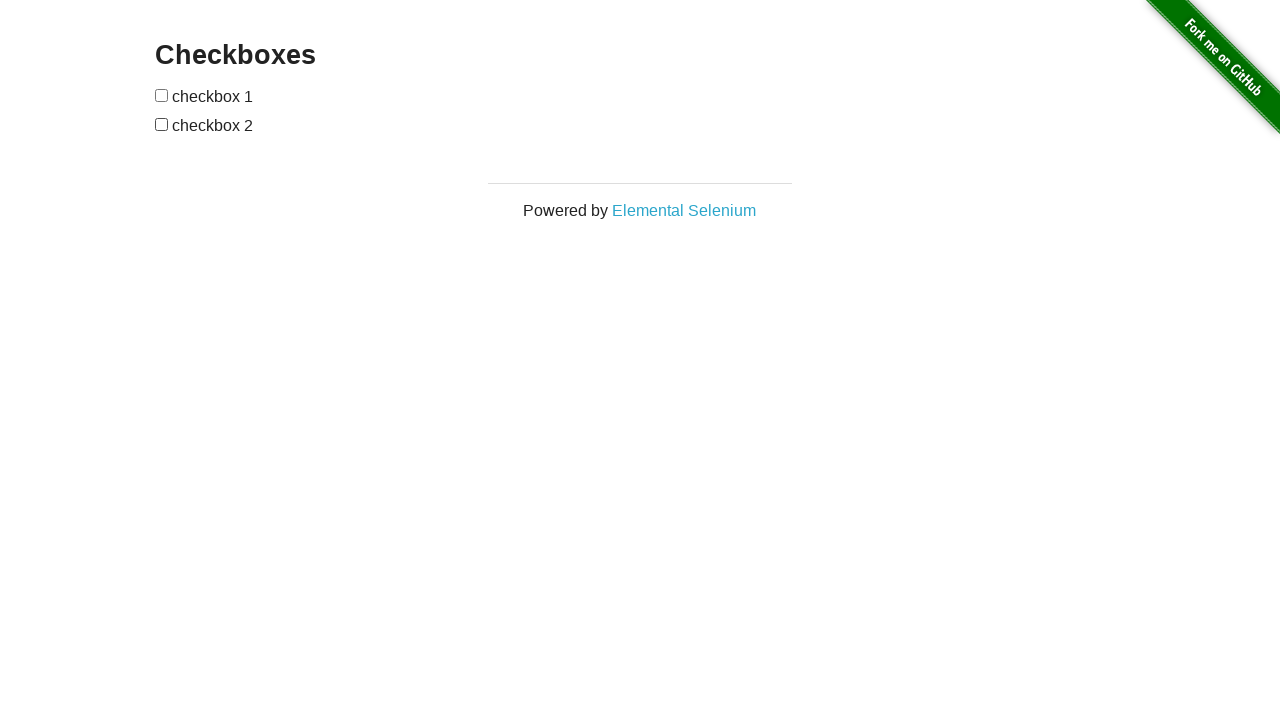

Verified that the second checkbox is now unchecked
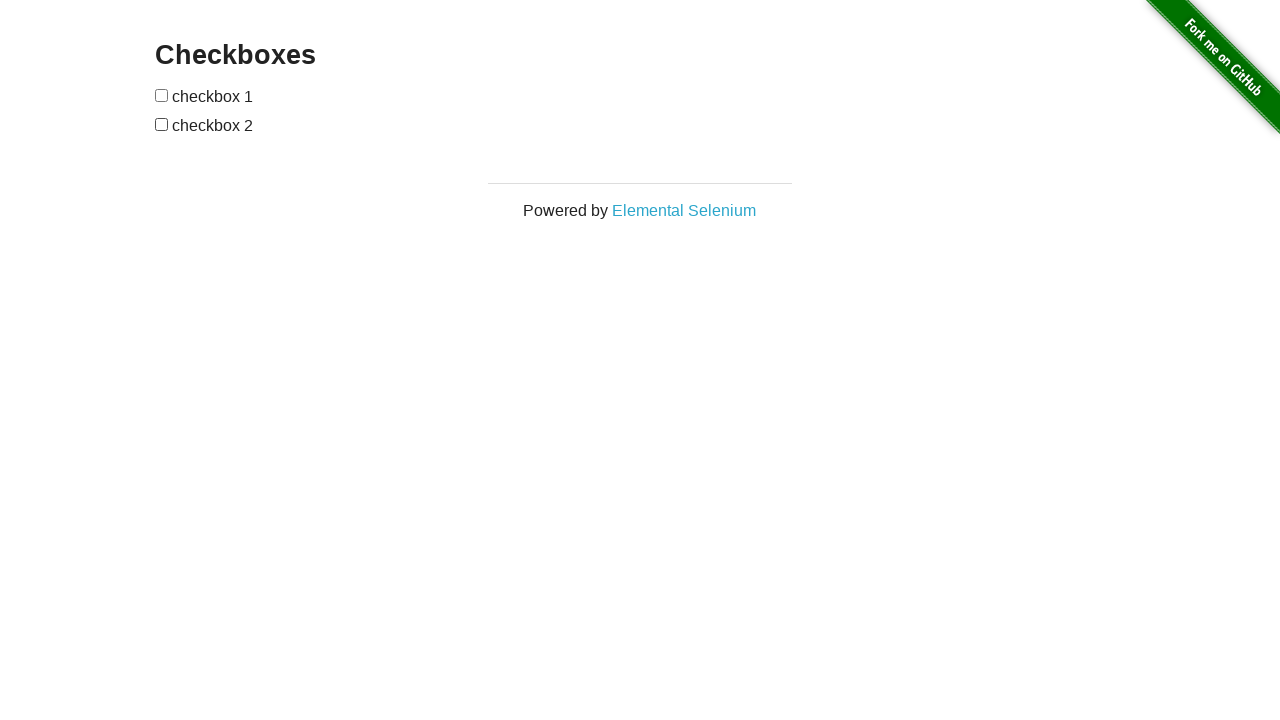

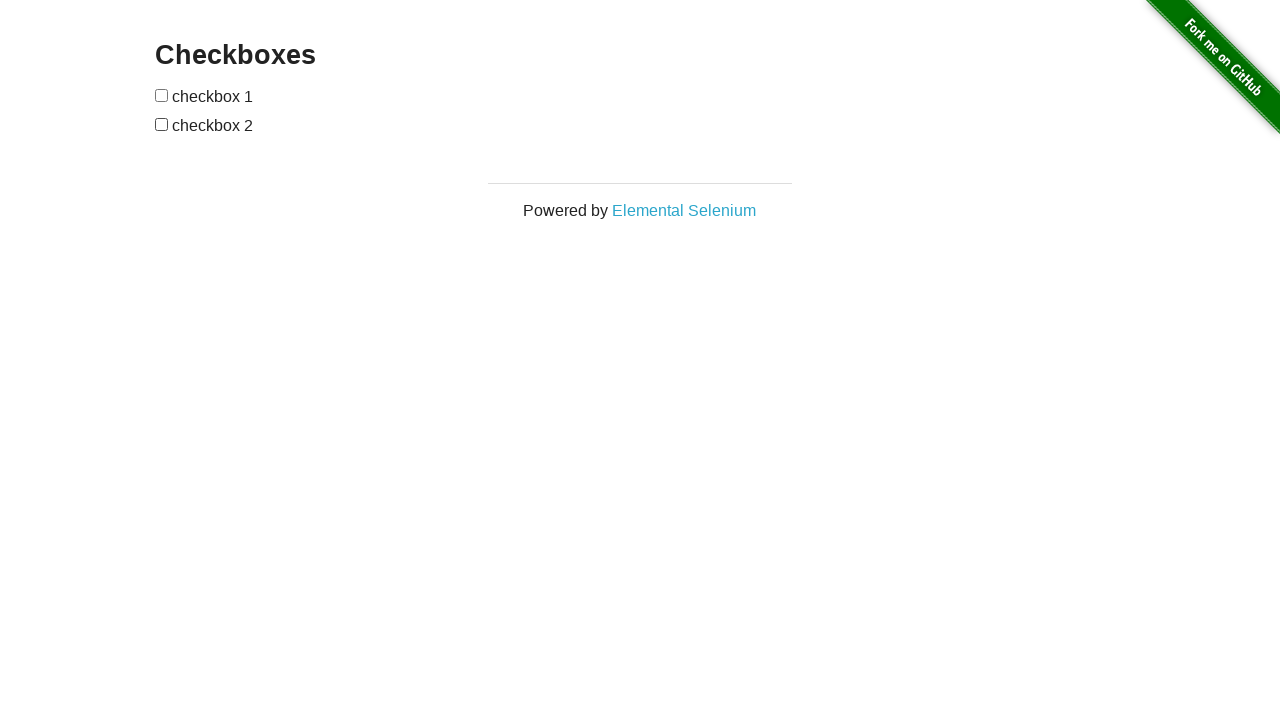